Tests handling of multiple browser windows by clicking a link that opens a new window, switching to the child window, verifying content, then switching back to the parent window and verifying its content.

Starting URL: https://the-internet.herokuapp.com/windows

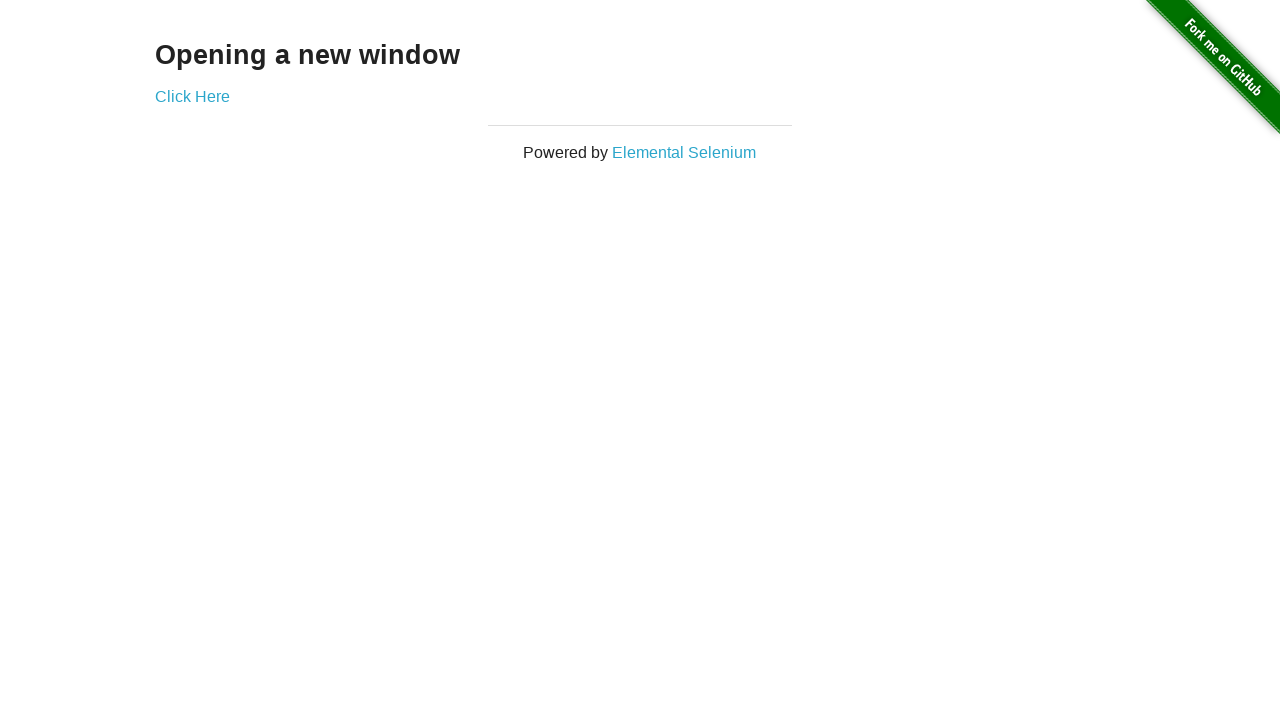

Clicked 'Click Here' link to open new window at (192, 96) on xpath=//a[text()='Click Here']
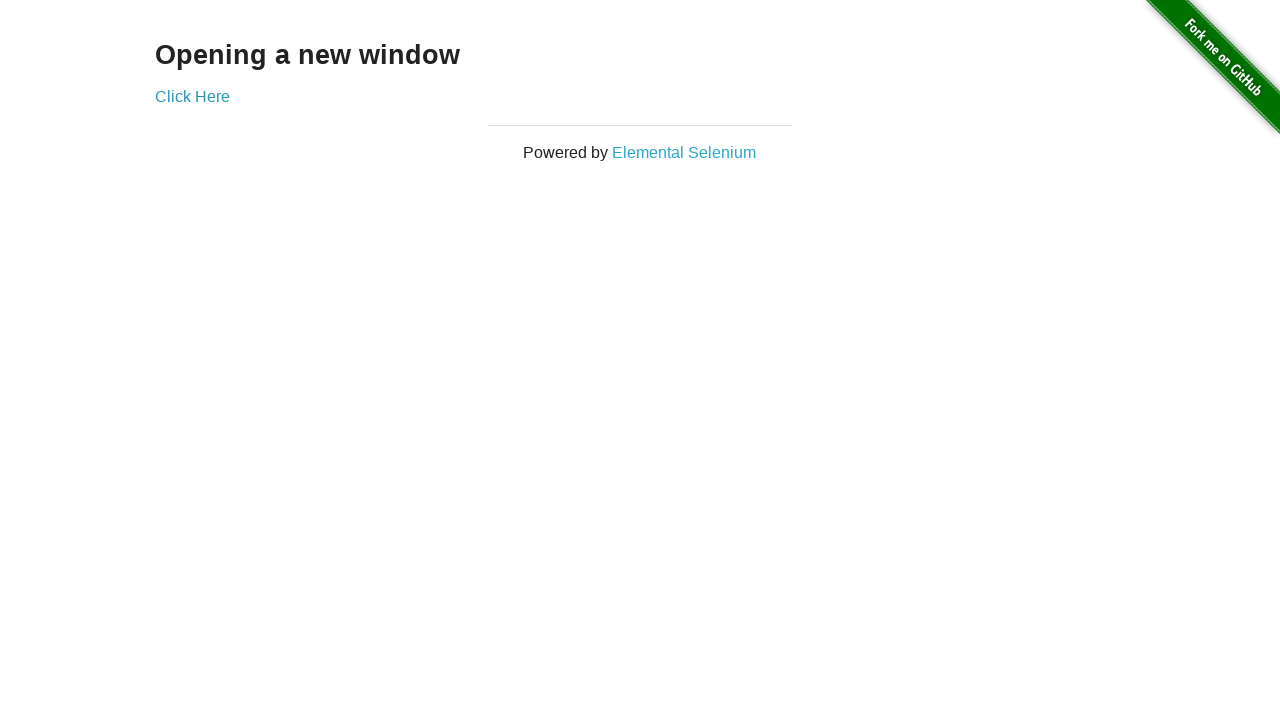

Captured new child window page object
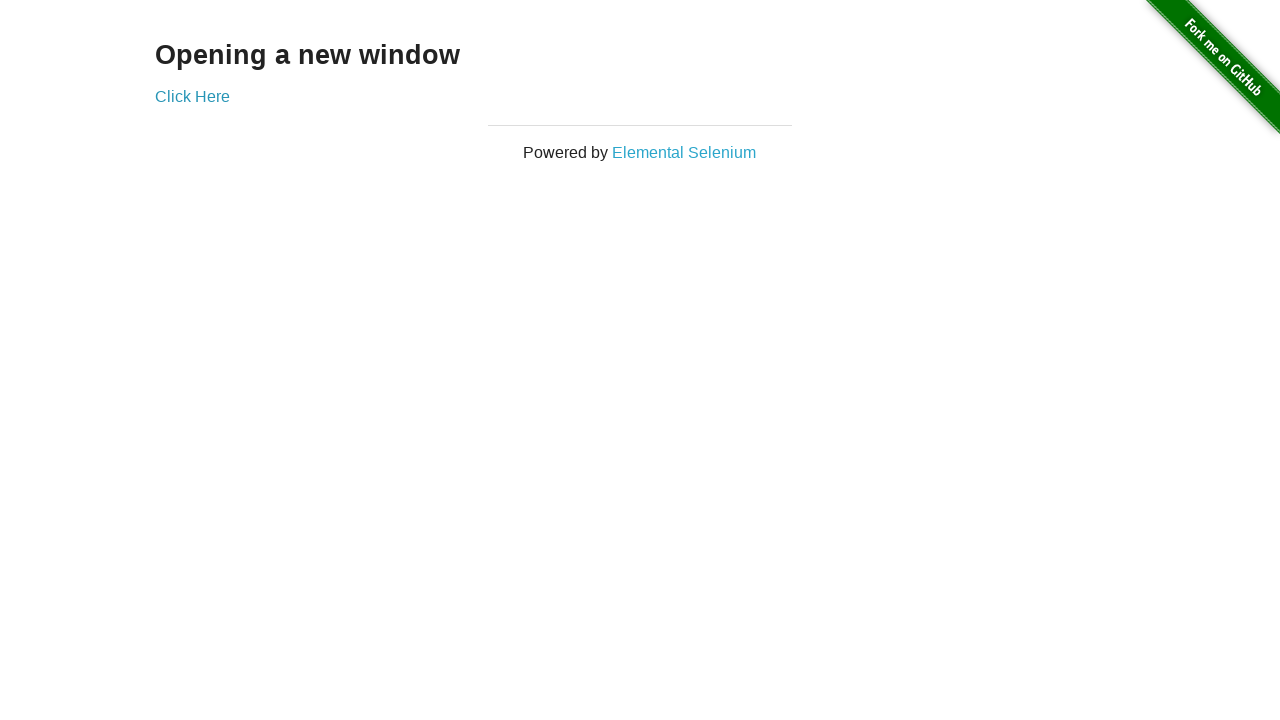

Child window loaded and h3 element found
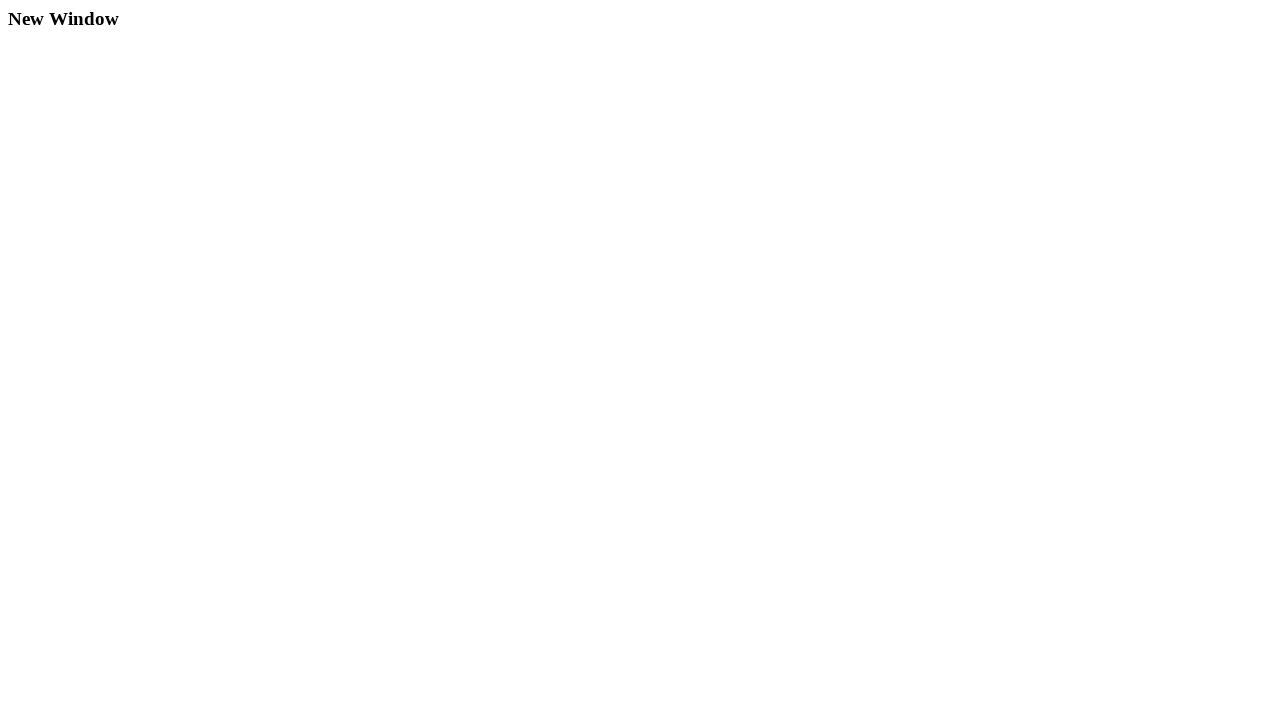

Retrieved child window text content: 'New Window'
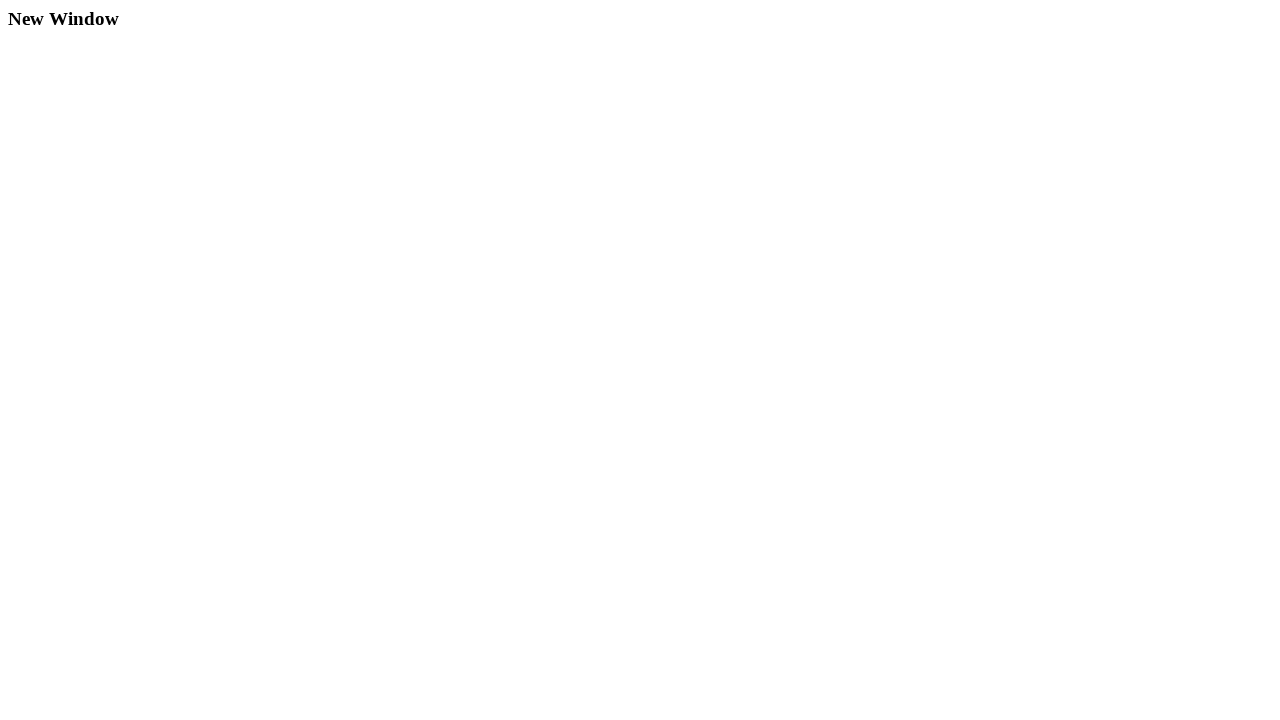

Closed child window
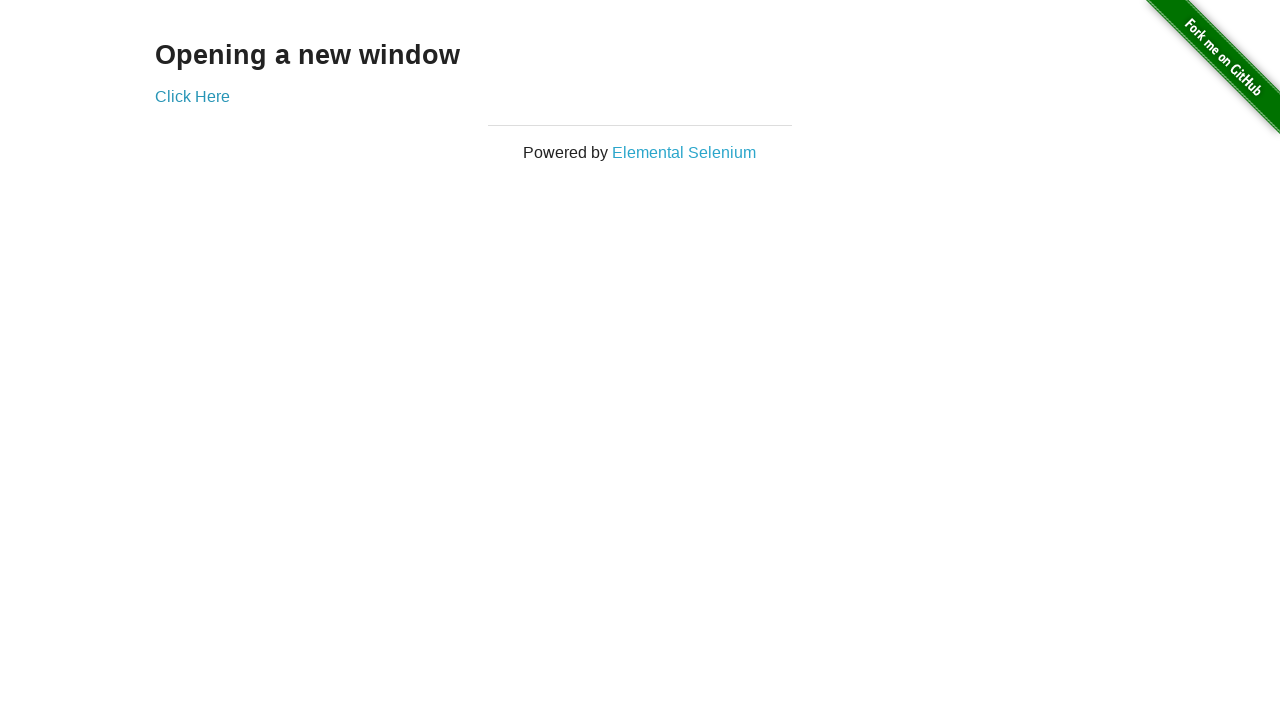

Retrieved parent window text content: 'Opening a new window'
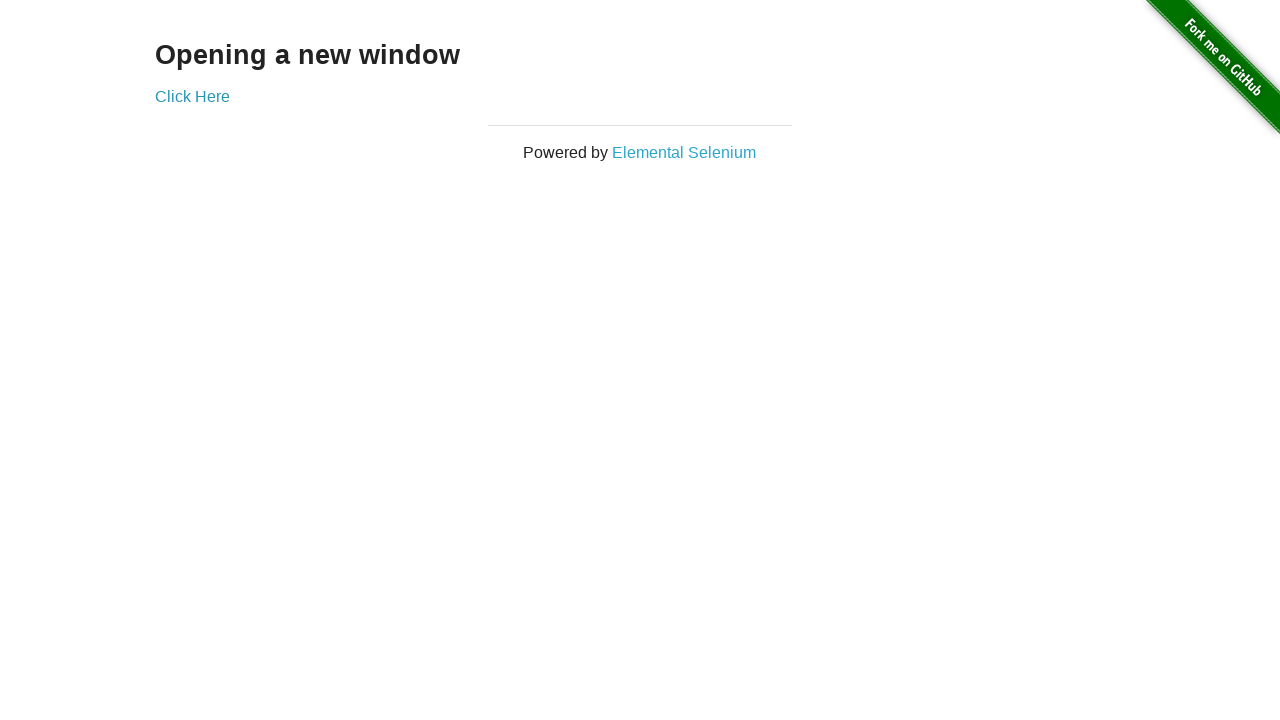

Verified parent window contains 'Opening a new window'
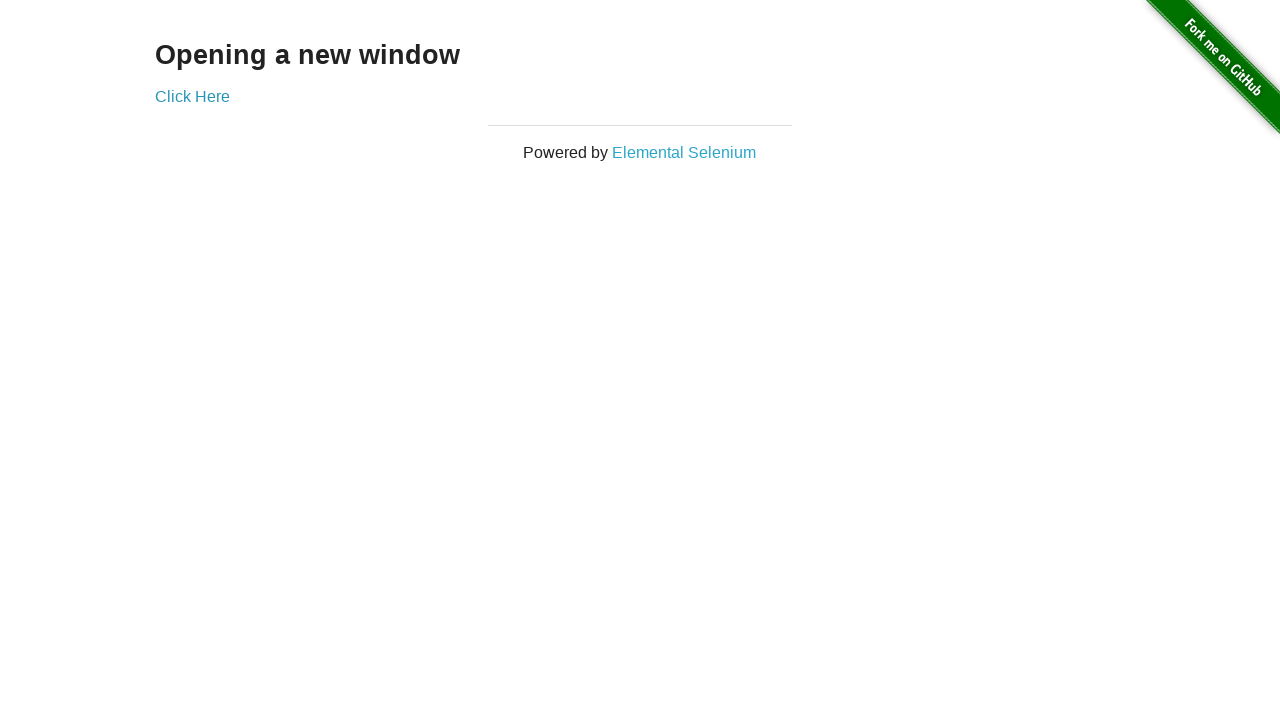

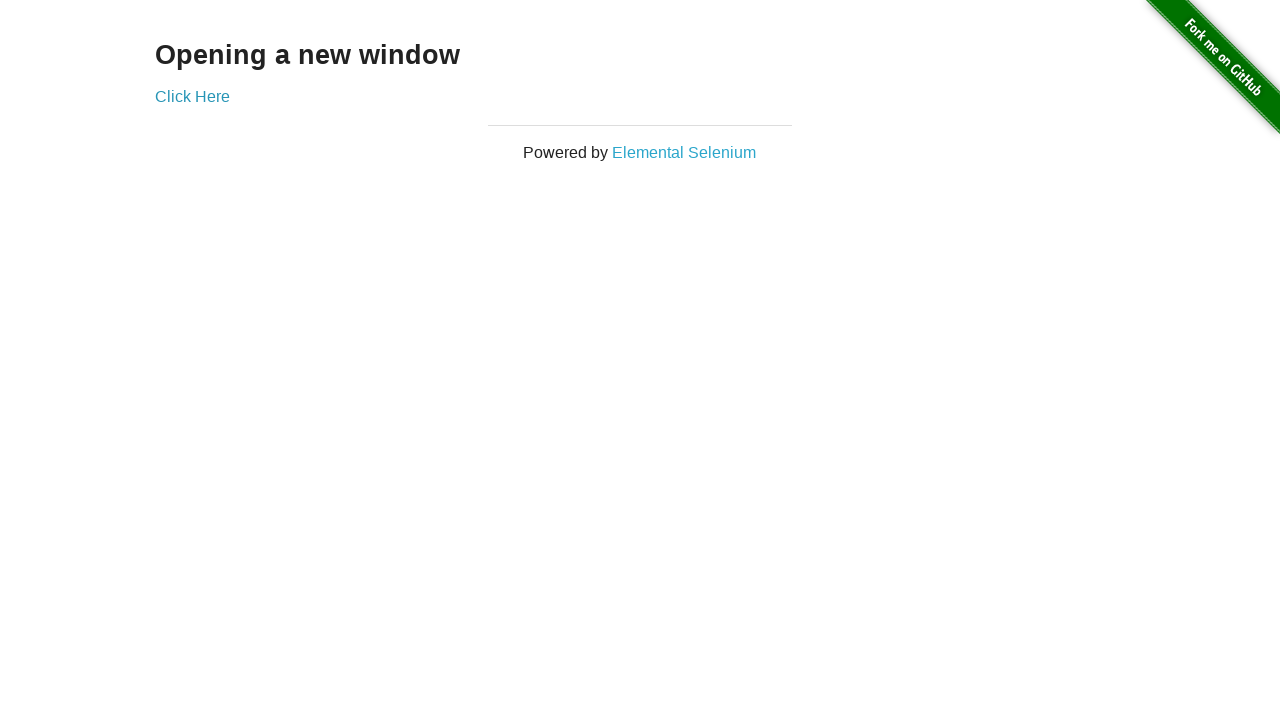